Tests filtering to display only completed items

Starting URL: https://demo.playwright.dev/todomvc

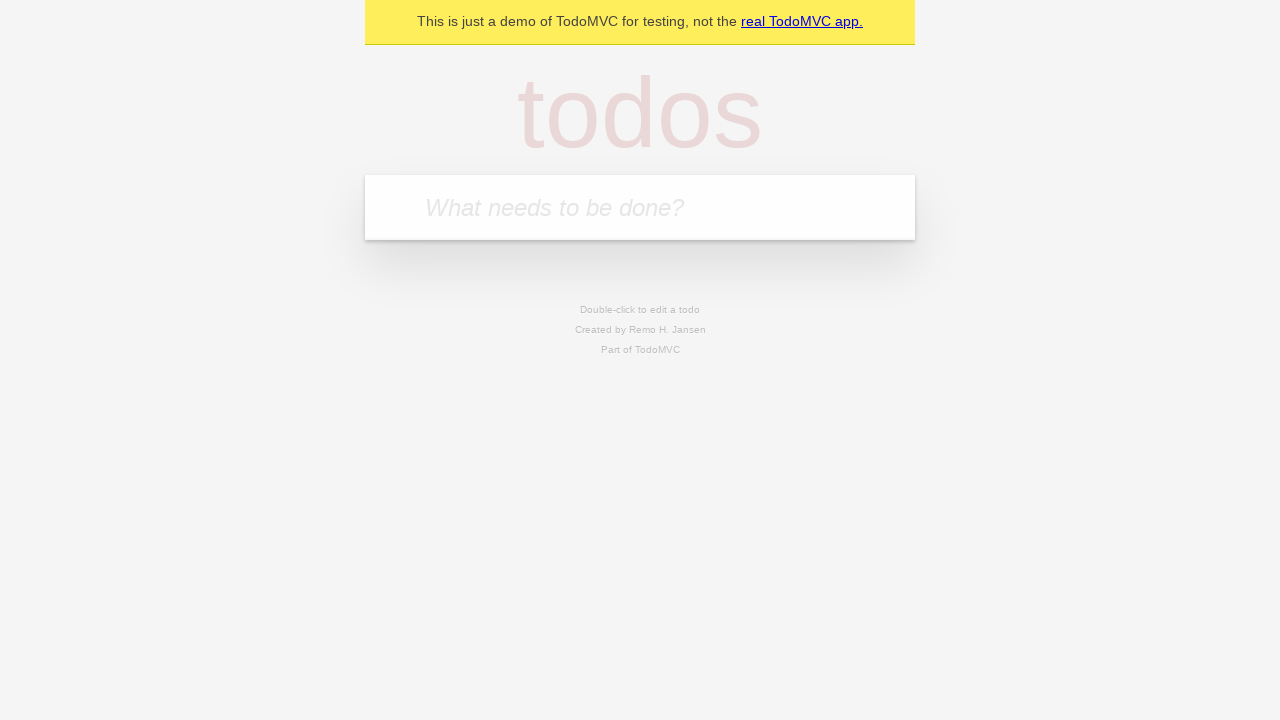

Filled todo input with 'buy some cheese' on internal:attr=[placeholder="What needs to be done?"i]
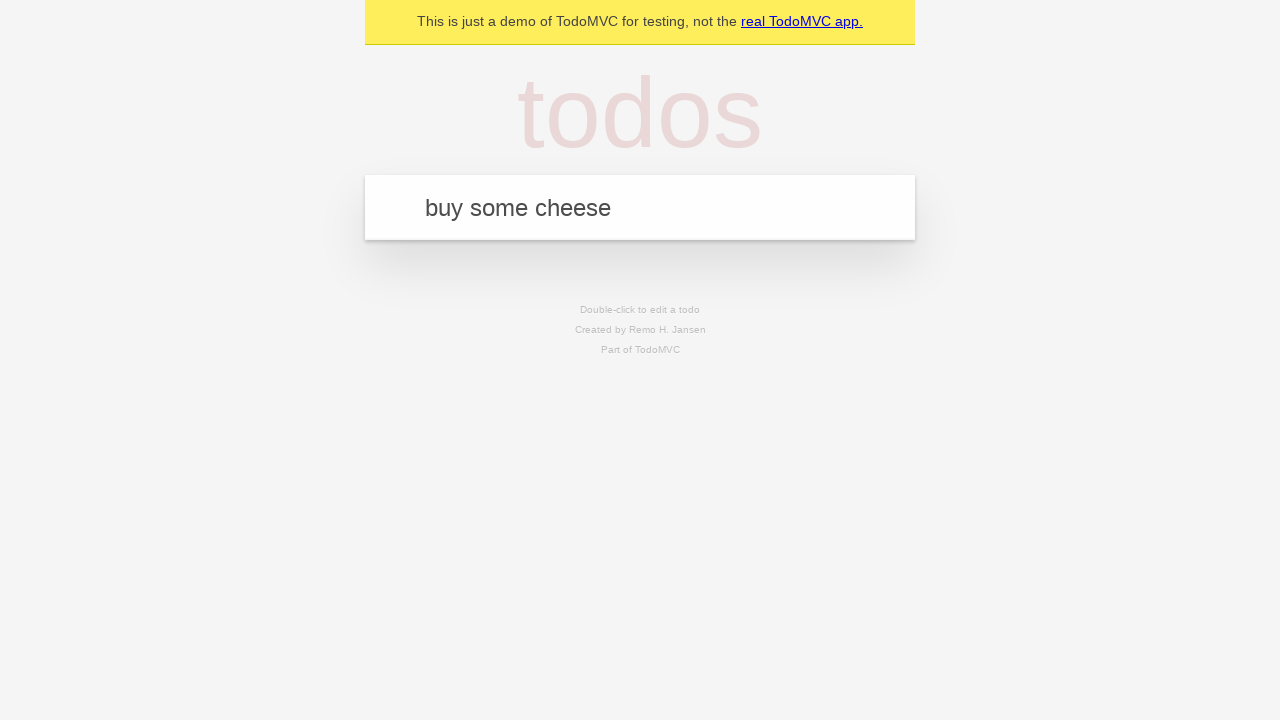

Pressed Enter to create first todo on internal:attr=[placeholder="What needs to be done?"i]
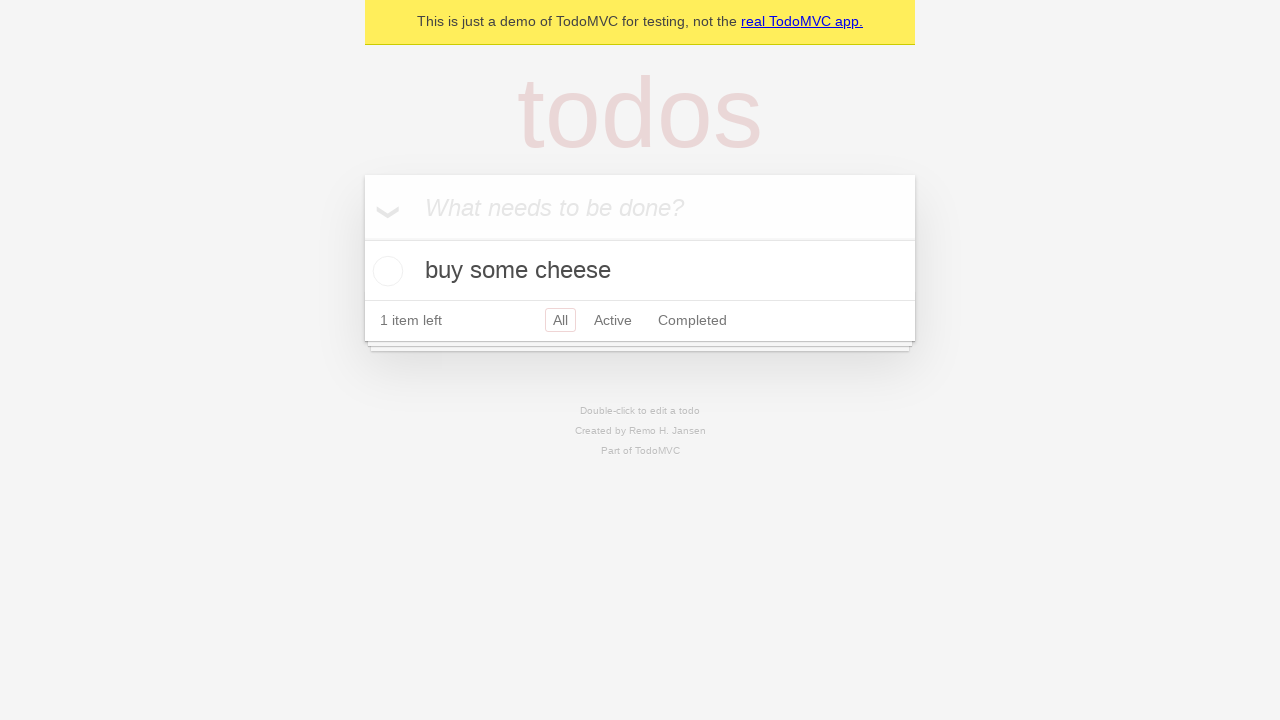

Filled todo input with 'feed the cat' on internal:attr=[placeholder="What needs to be done?"i]
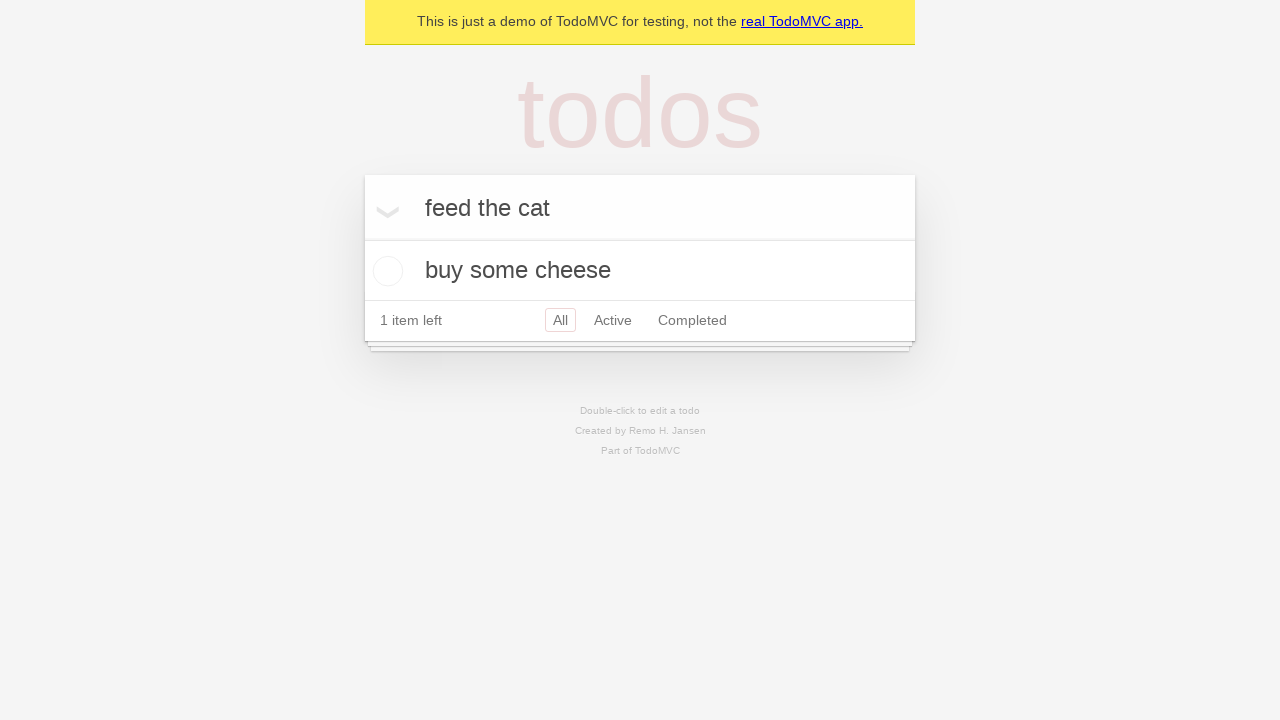

Pressed Enter to create second todo on internal:attr=[placeholder="What needs to be done?"i]
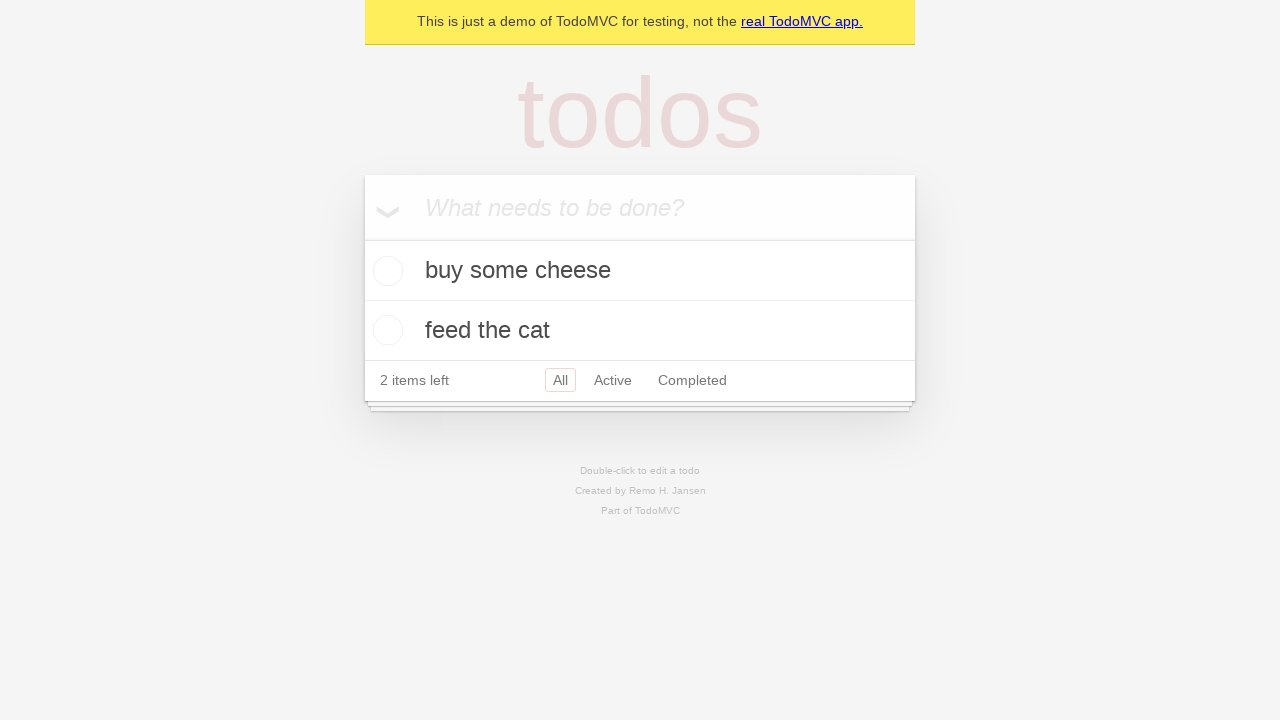

Filled todo input with 'book a doctors appointment' on internal:attr=[placeholder="What needs to be done?"i]
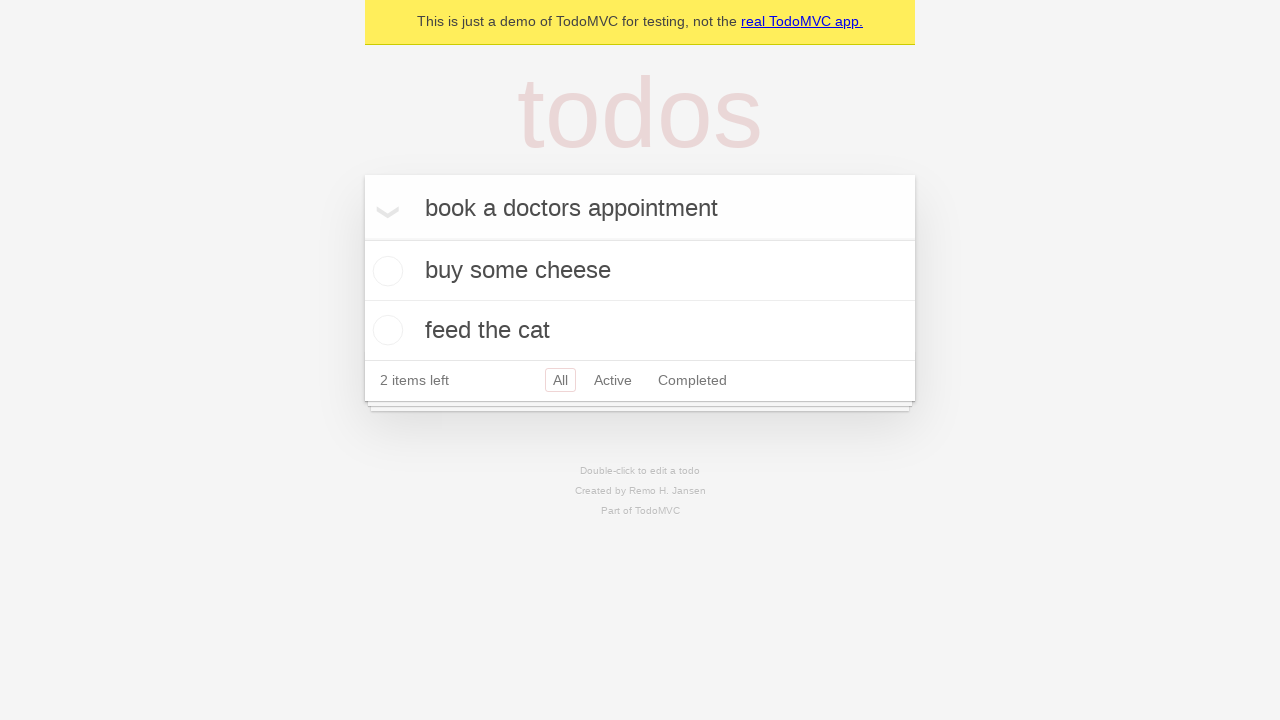

Pressed Enter to create third todo on internal:attr=[placeholder="What needs to be done?"i]
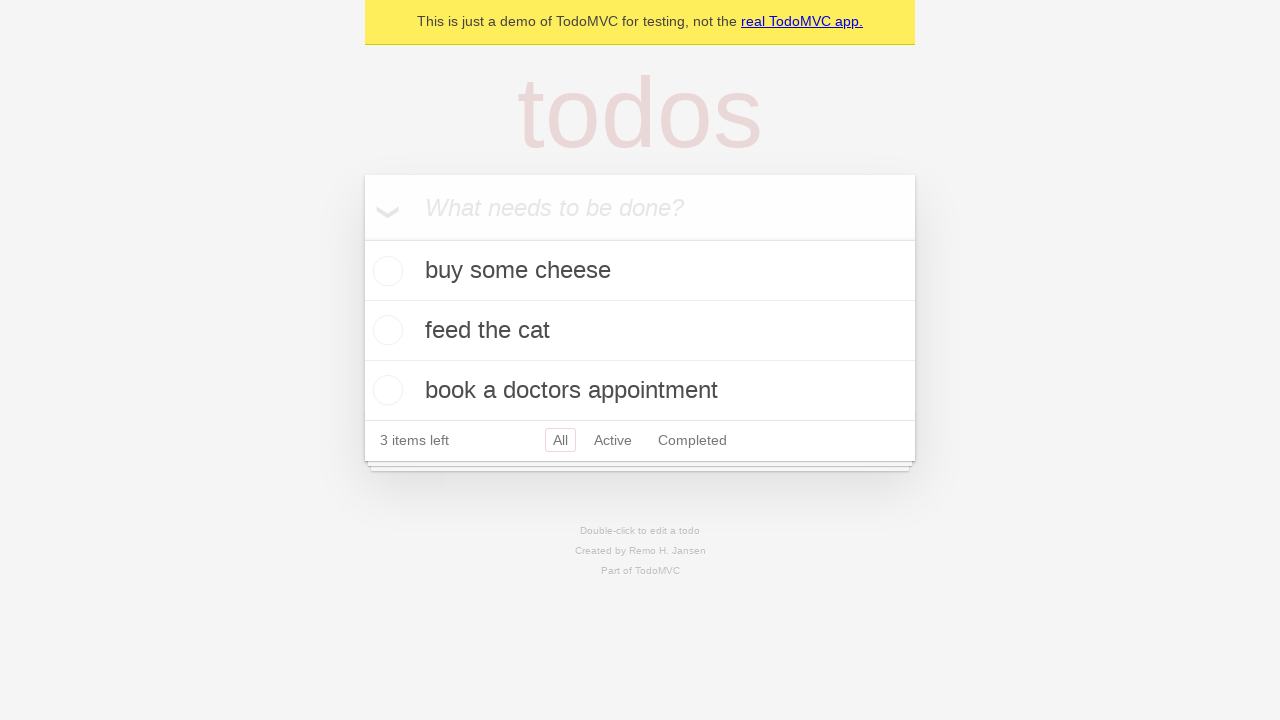

Checked the second todo item to mark it as completed at (385, 330) on internal:testid=[data-testid="todo-item"s] >> nth=1 >> internal:role=checkbox
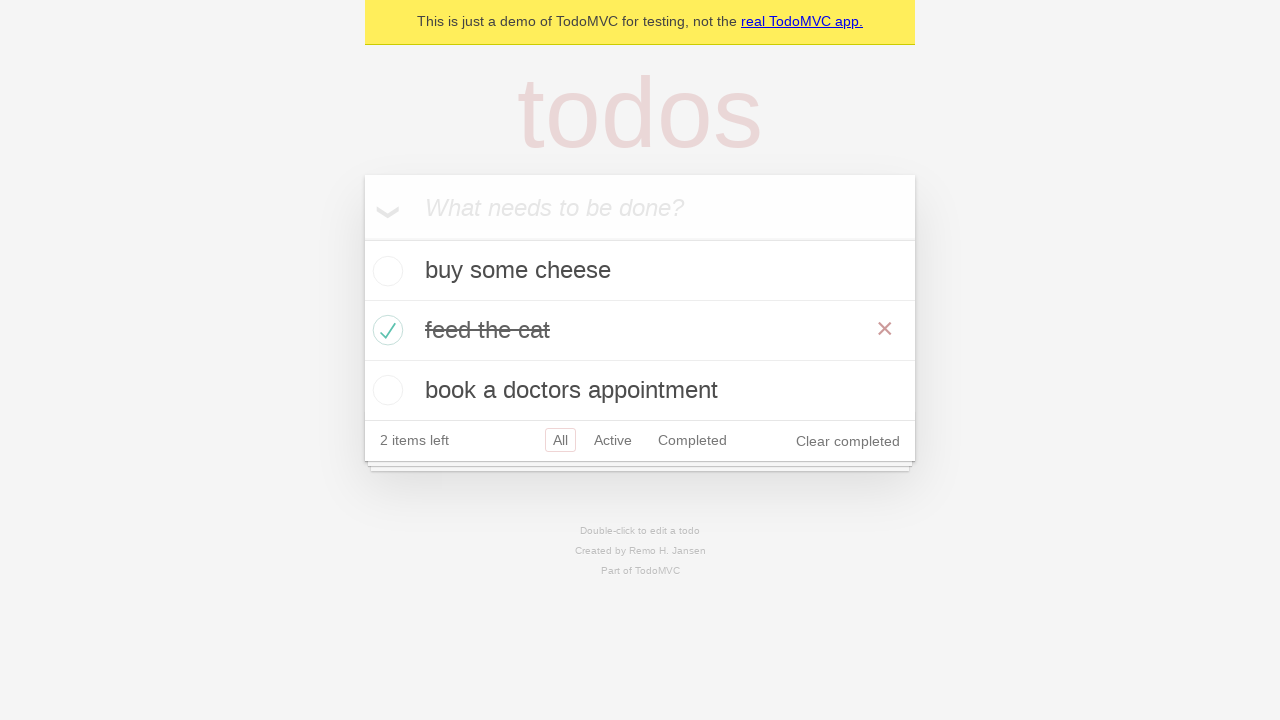

Clicked Completed filter to display only completed items at (692, 440) on internal:role=link[name="Completed"i]
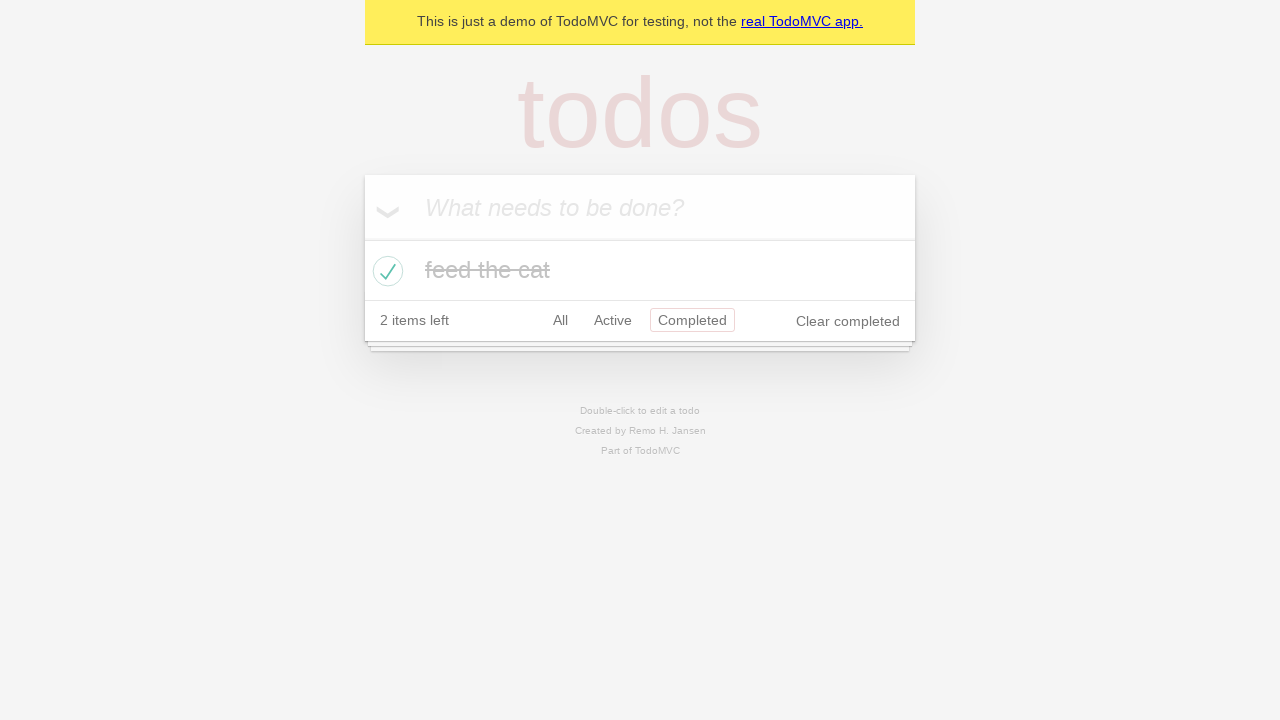

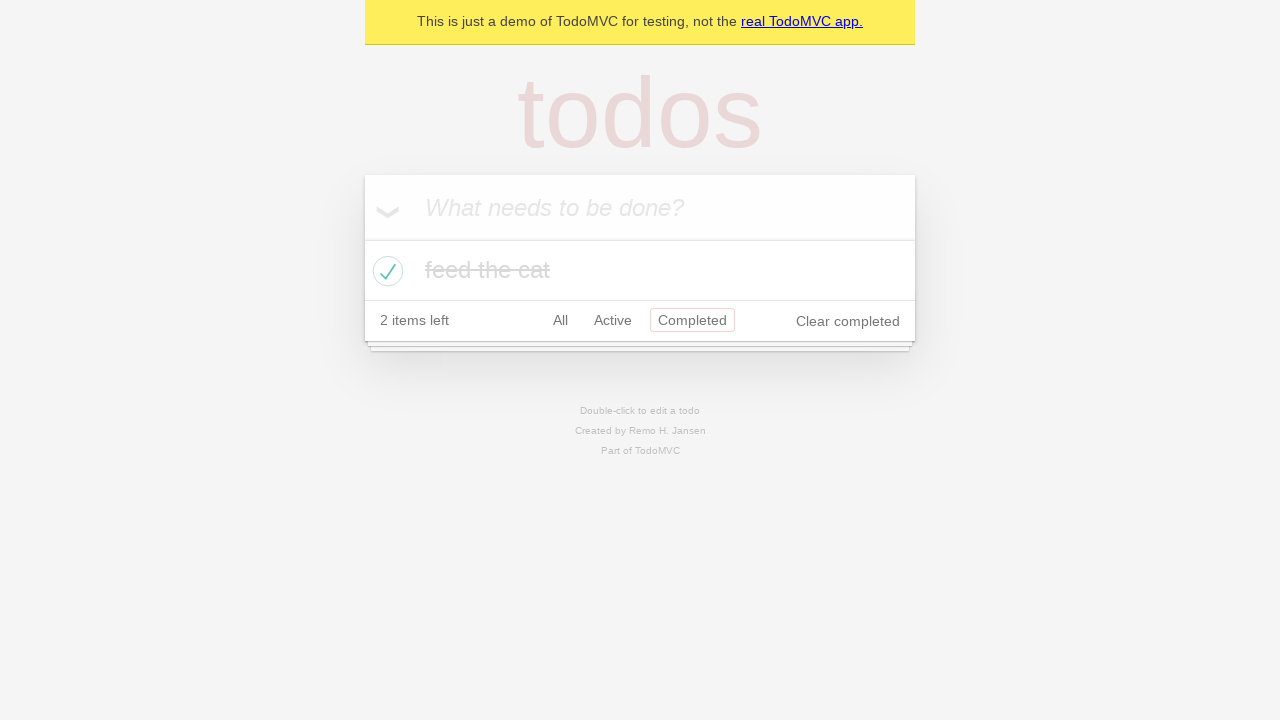